Tests window handling functionality by opening new windows and multiple windows, and getting window handles

Starting URL: https://www.leafground.com/window.xhtml

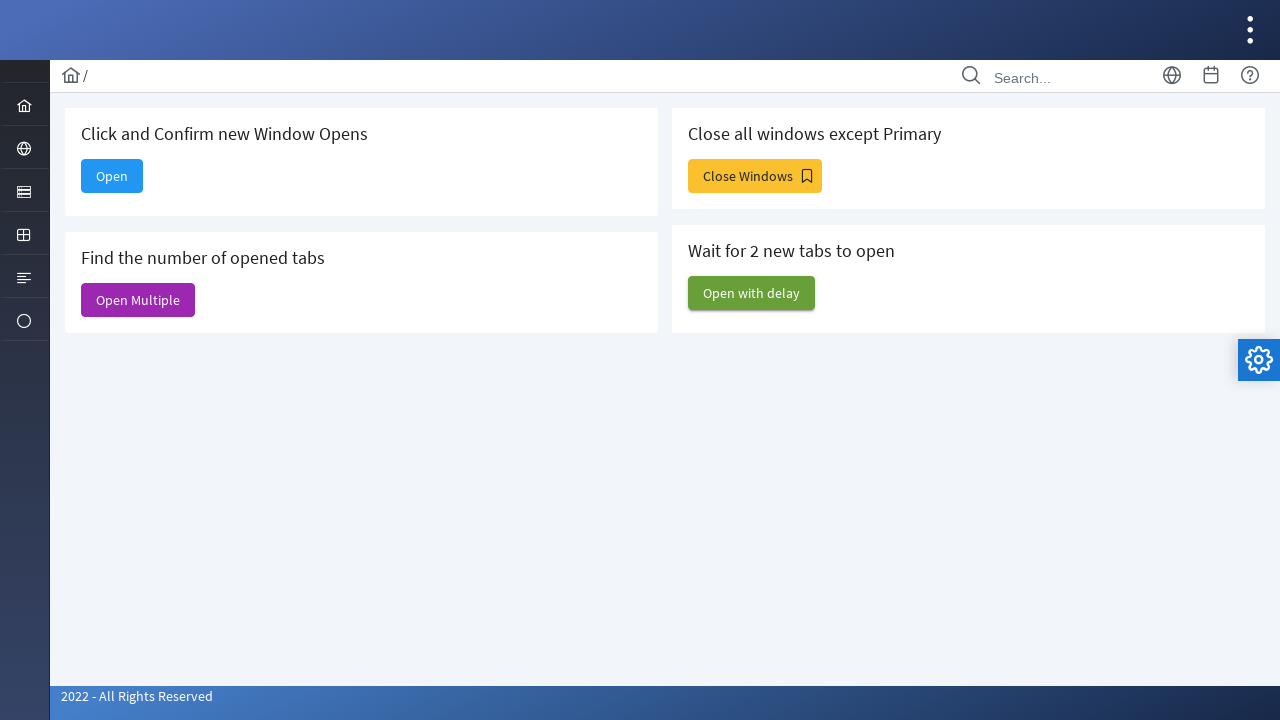

Clicked 'Open' button to open a new window at (112, 176) on xpath=//span[text()='Open']
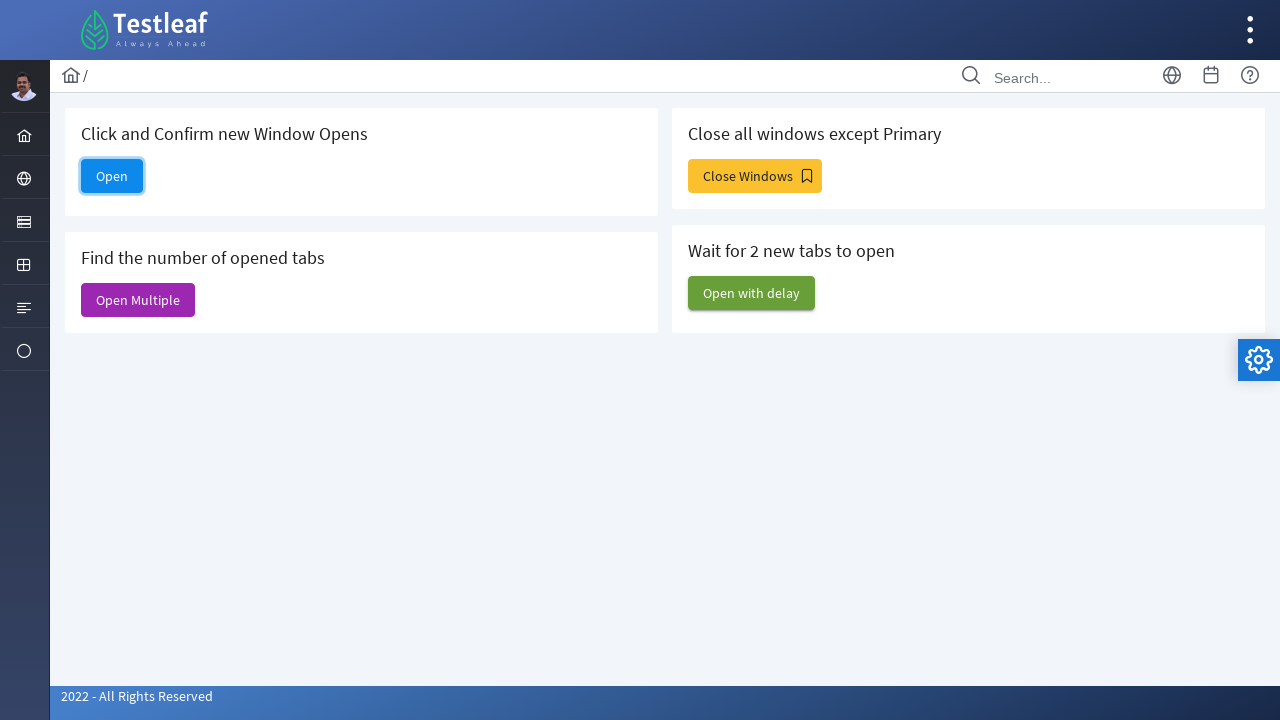

Waited for new window to open
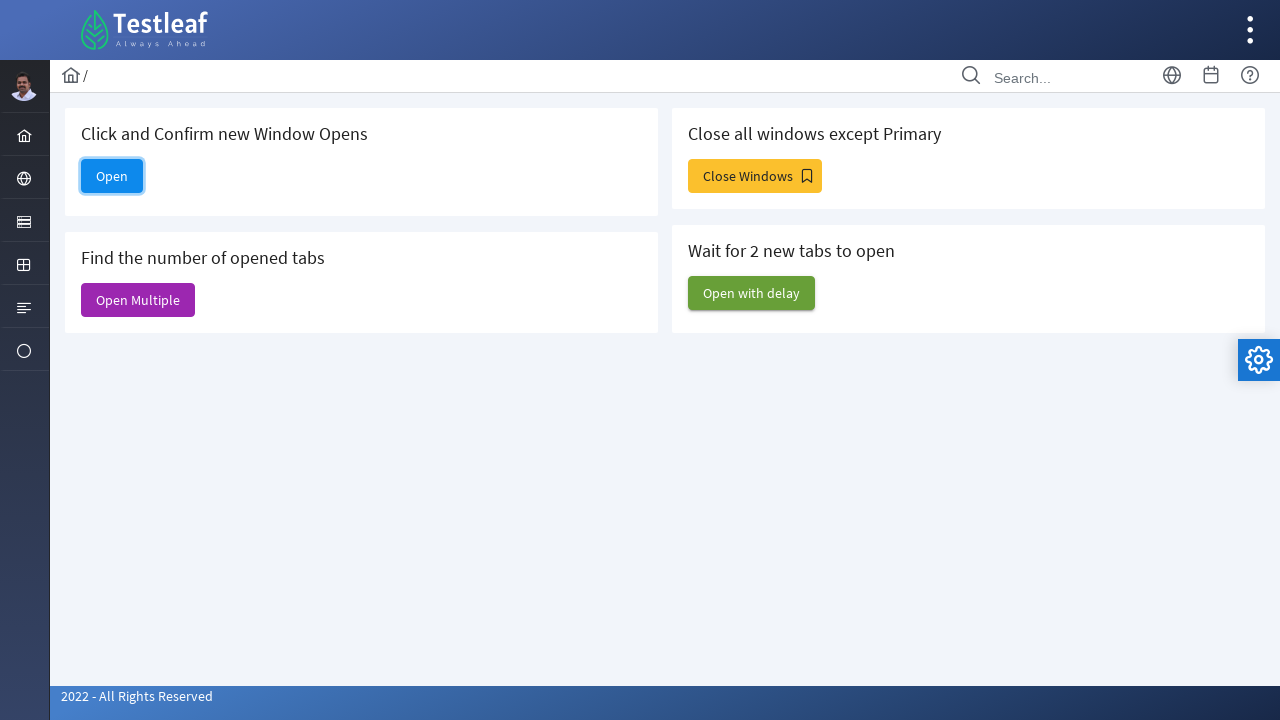

Clicked 'Open Multiple' button to open multiple windows at (138, 300) on xpath=//span[text()='Open Multiple']
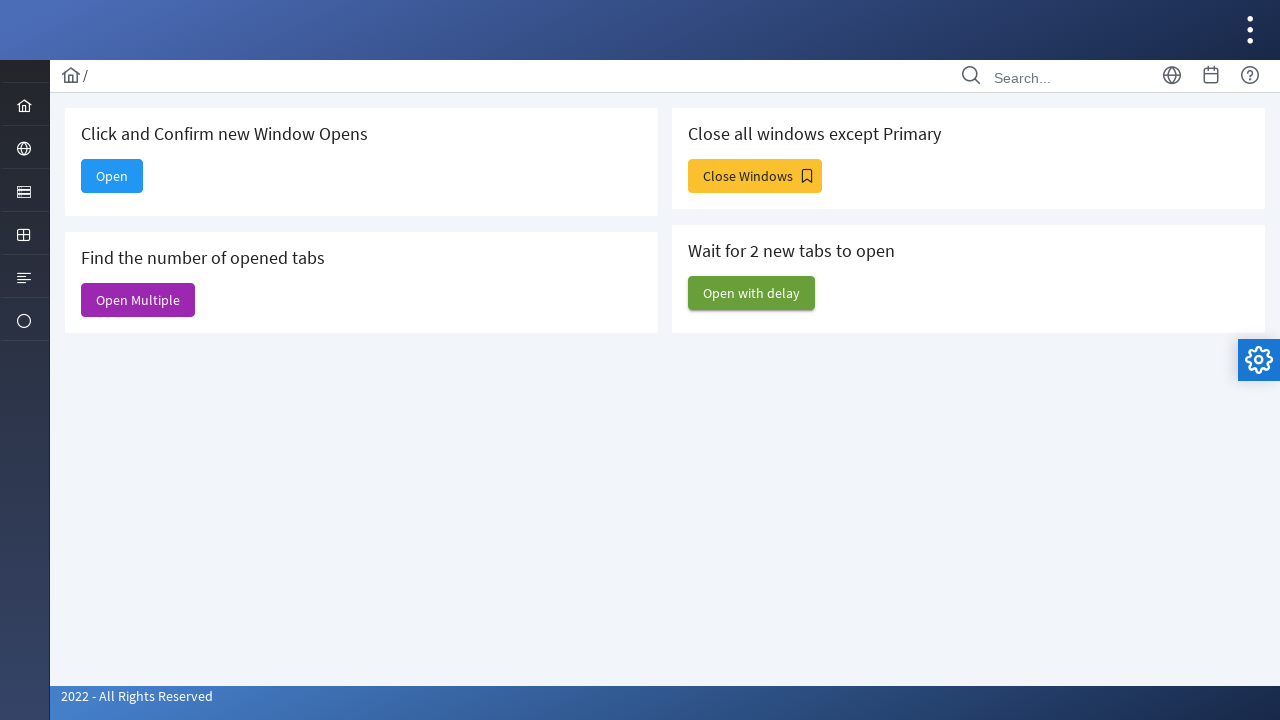

Waited for multiple windows to open
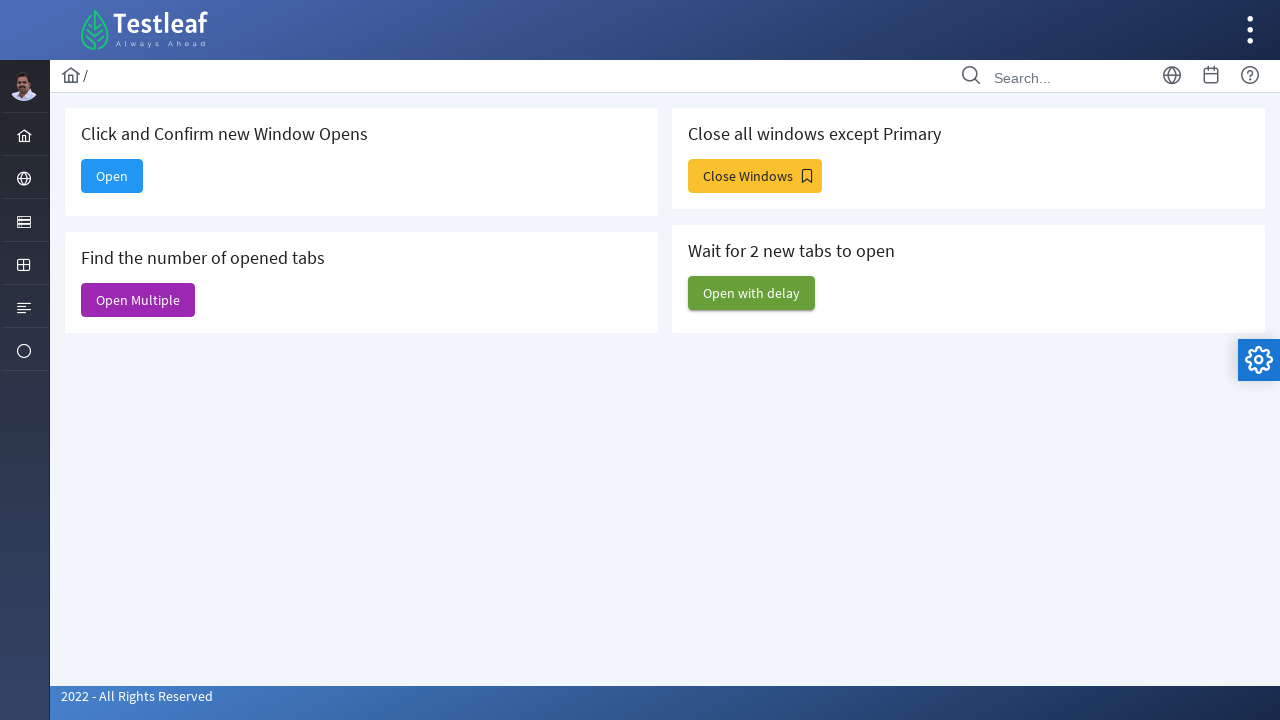

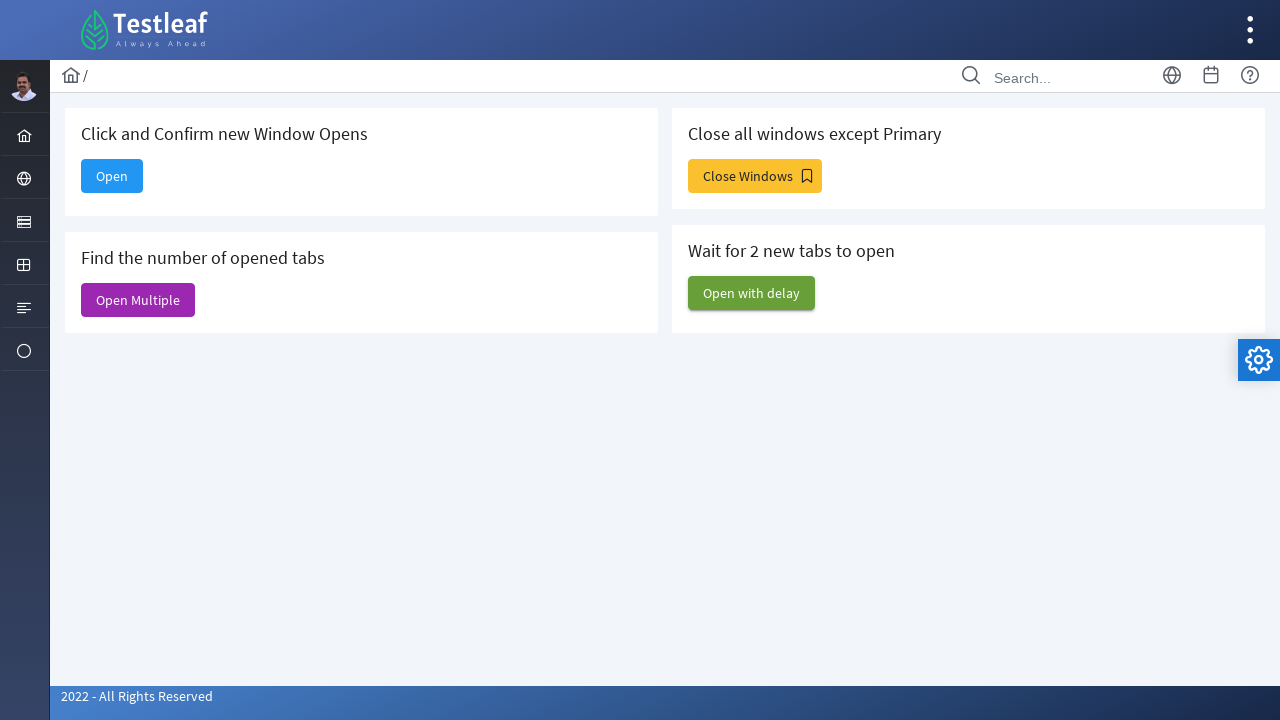